Tests keyboard key press functionality by locating an input field and pressing the Enter key

Starting URL: https://syntaxprojects.com/keypress.php

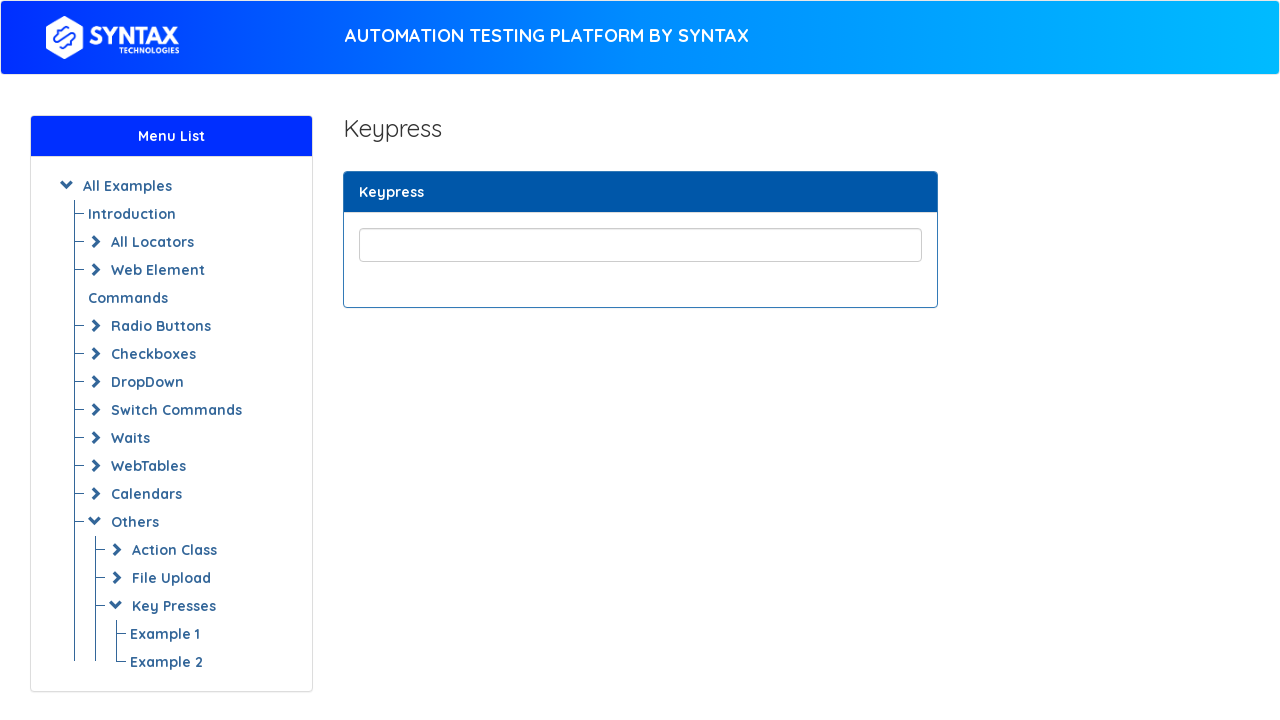

Located input field and pressed Enter key on input.form-control
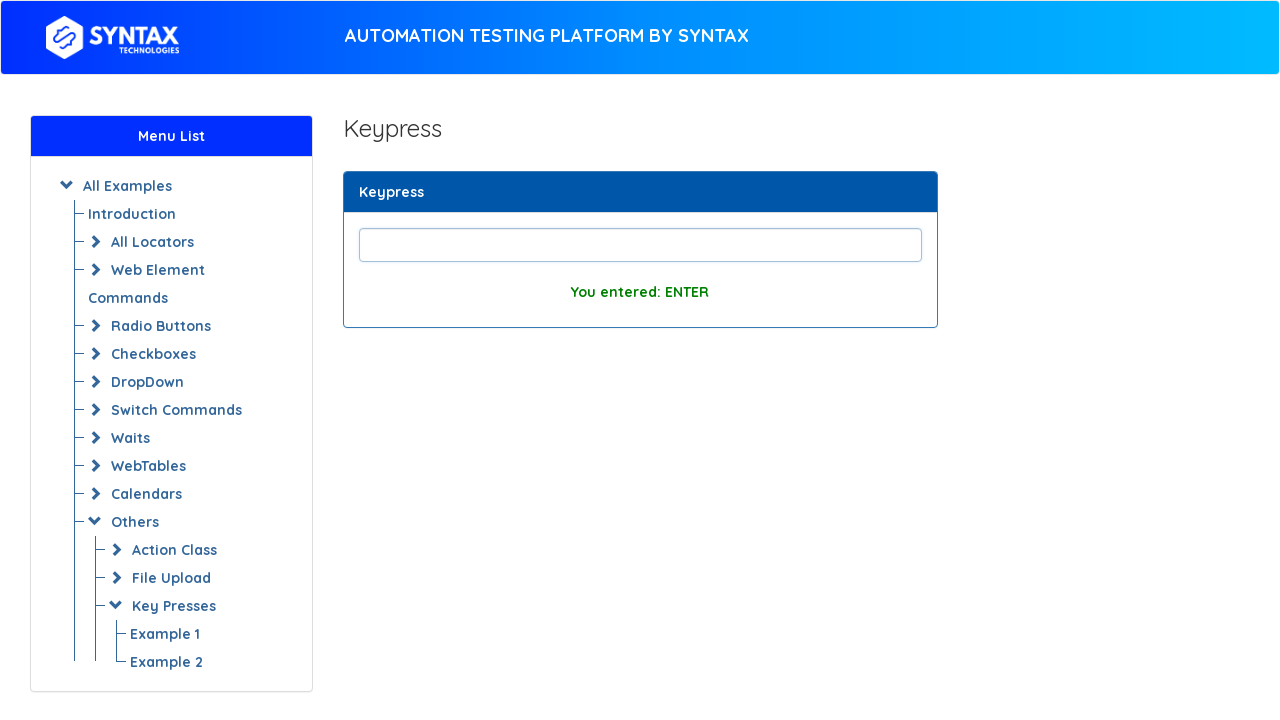

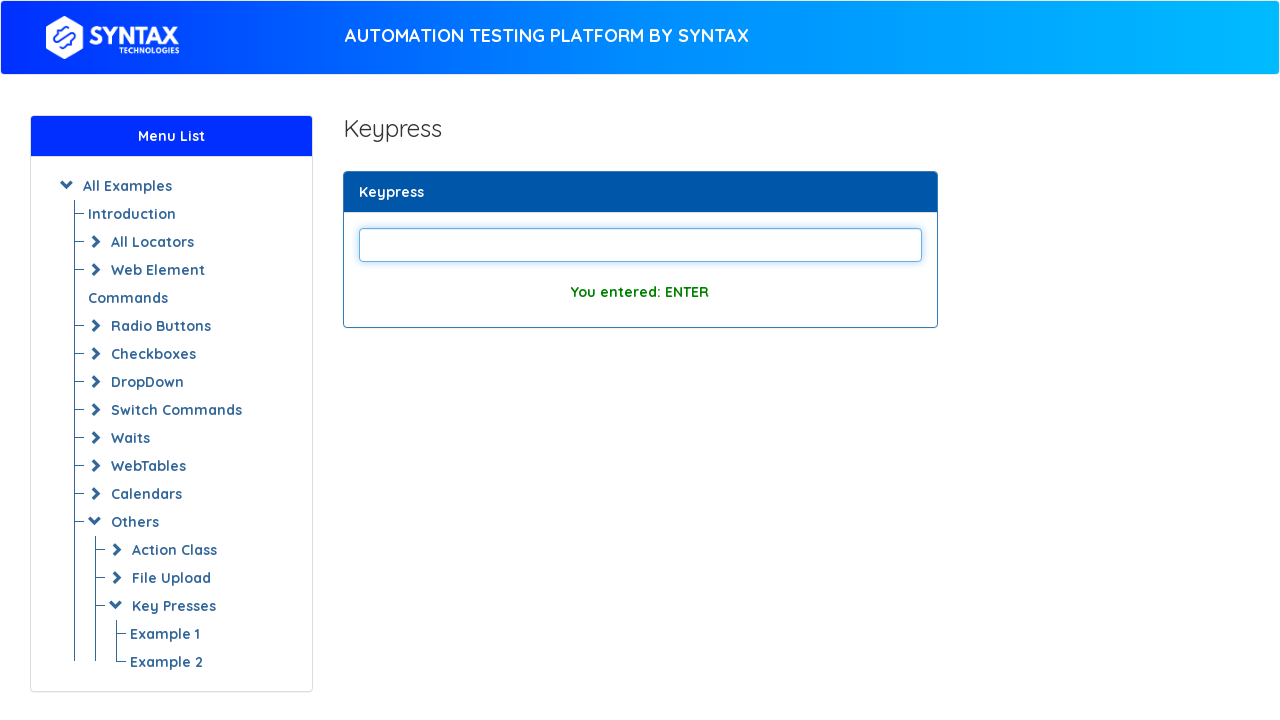